Tests the login button functionality on the CMS portal page by clicking the login submit button without entering credentials, likely to verify the button is clickable or to trigger form validation.

Starting URL: https://portaldev.cms.gov/portal/

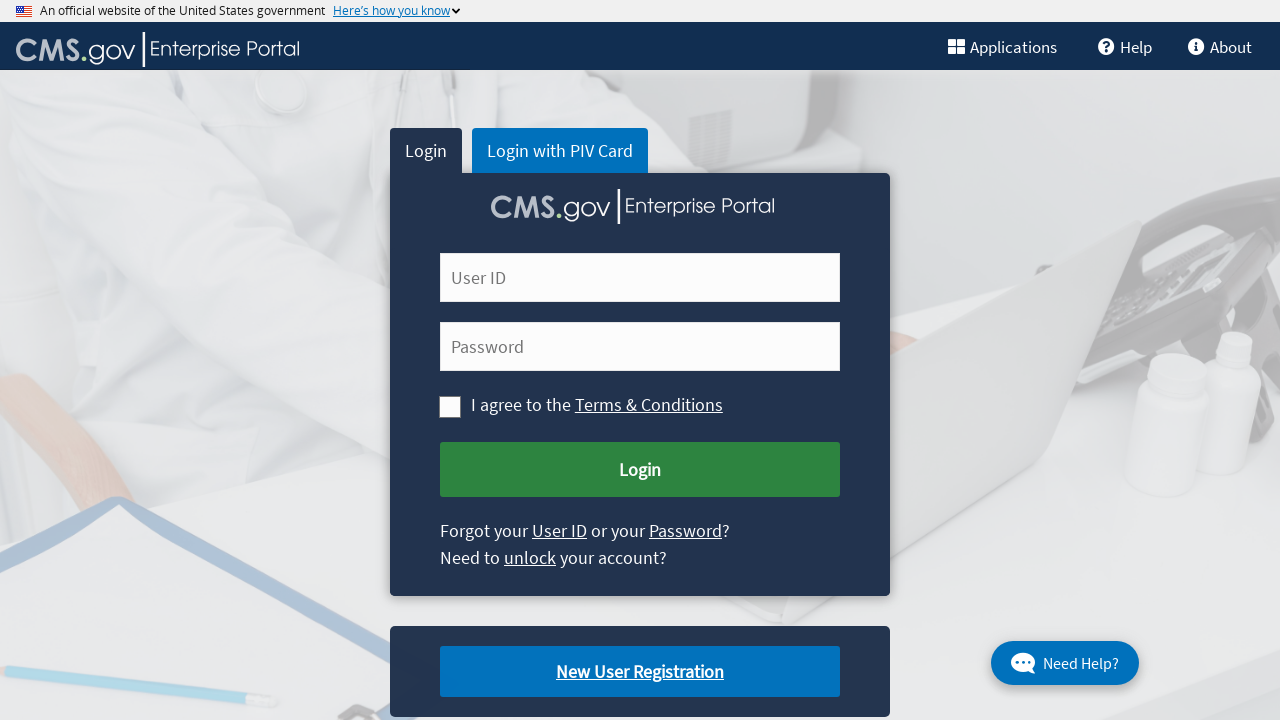

Clicked login submit button without entering credentials to test button functionality and form validation at (640, 470) on #cms-login-submit
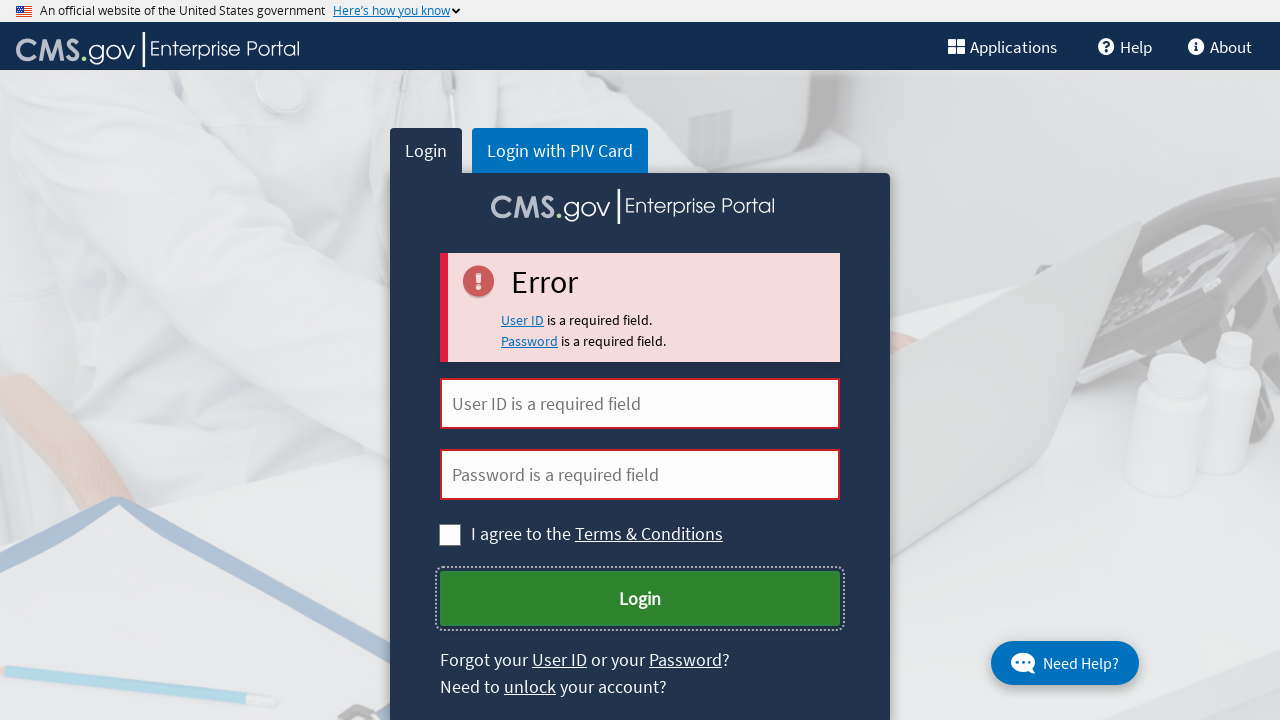

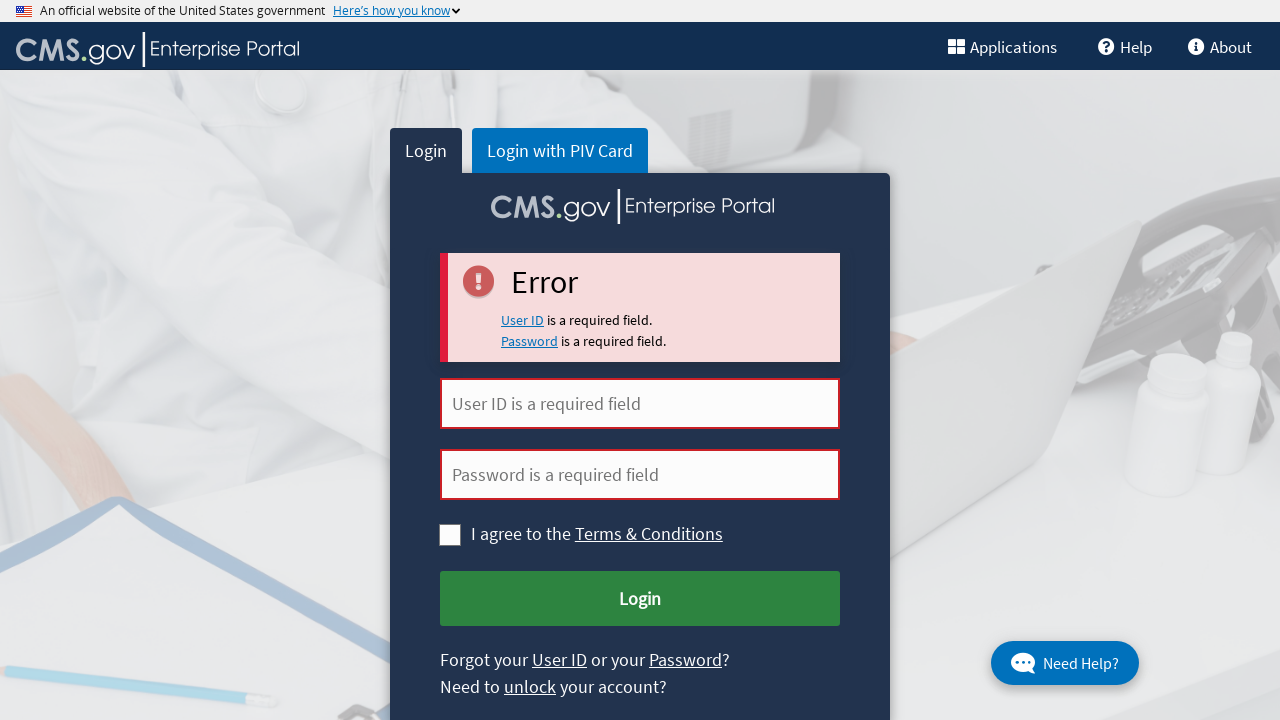